Tests interaction with Shadow DOM elements inside an iframe by switching to the iframe and filling a text field within the shadow root

Starting URL: https://selectorshub.com/shadow-dom-in-iframe/

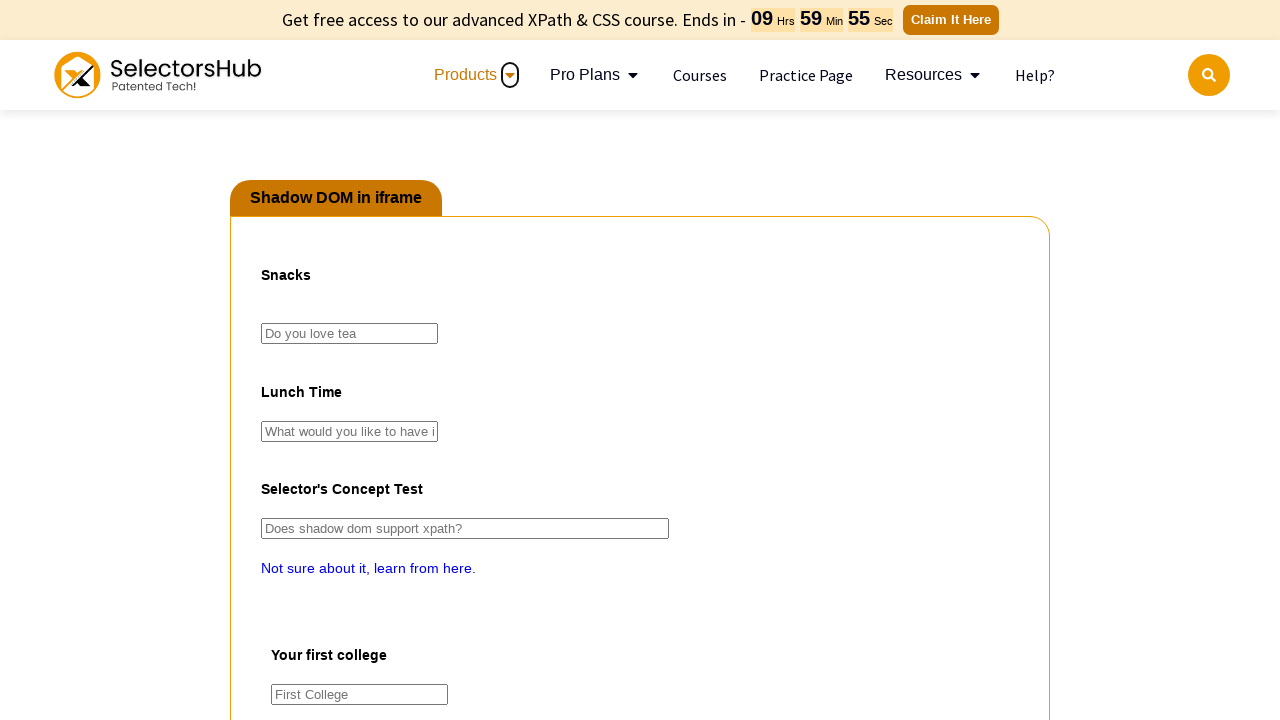

Switched to iframe named 'pact'
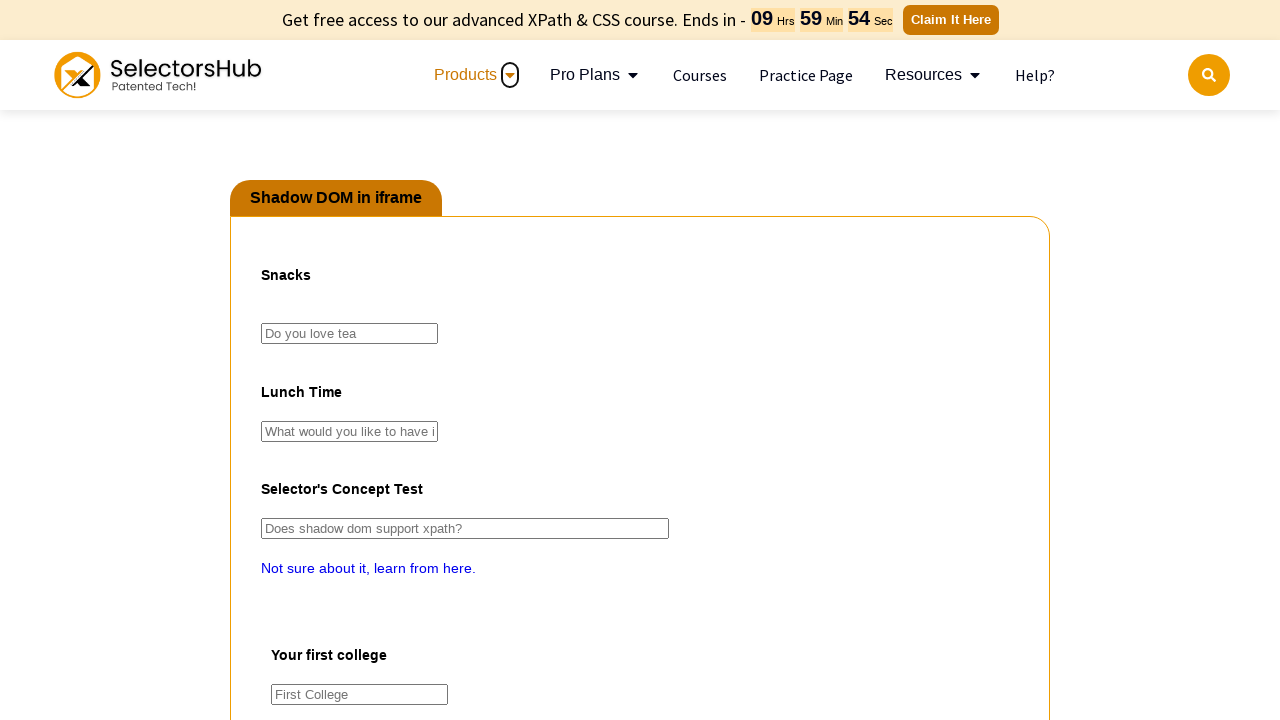

Filled shadow DOM tea input field with 'love tea' on #snacktime >> #tea
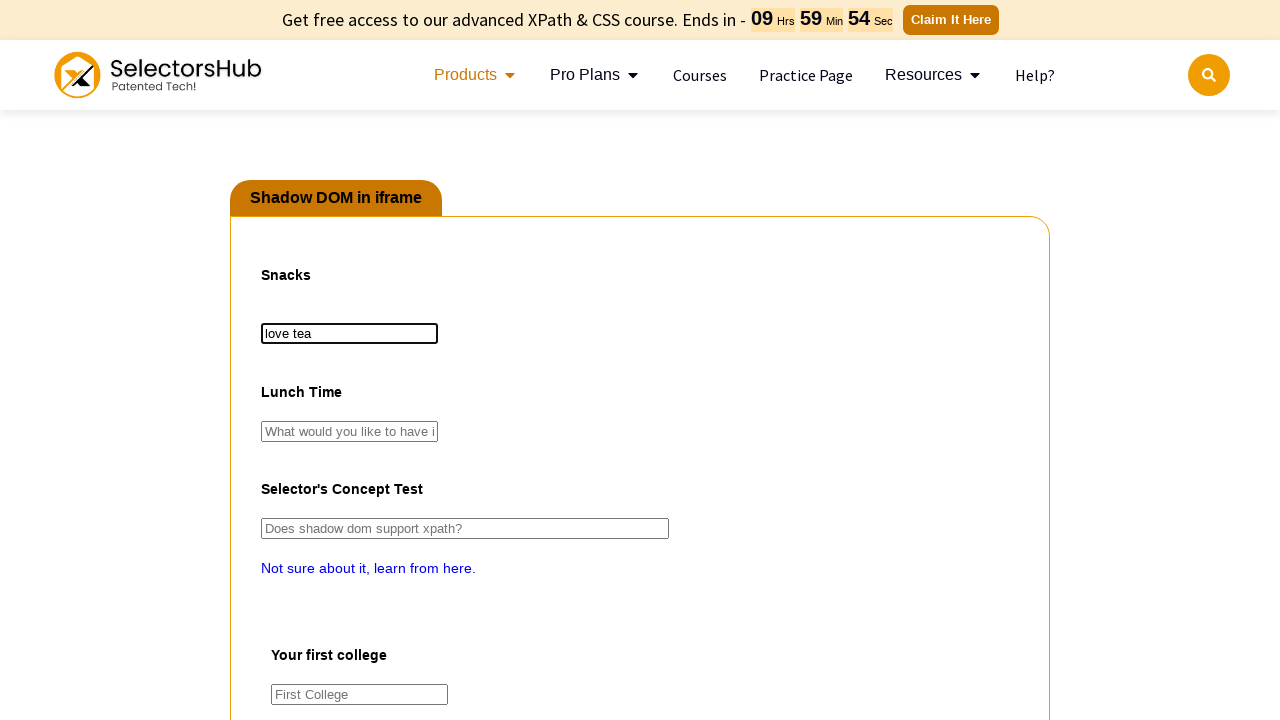

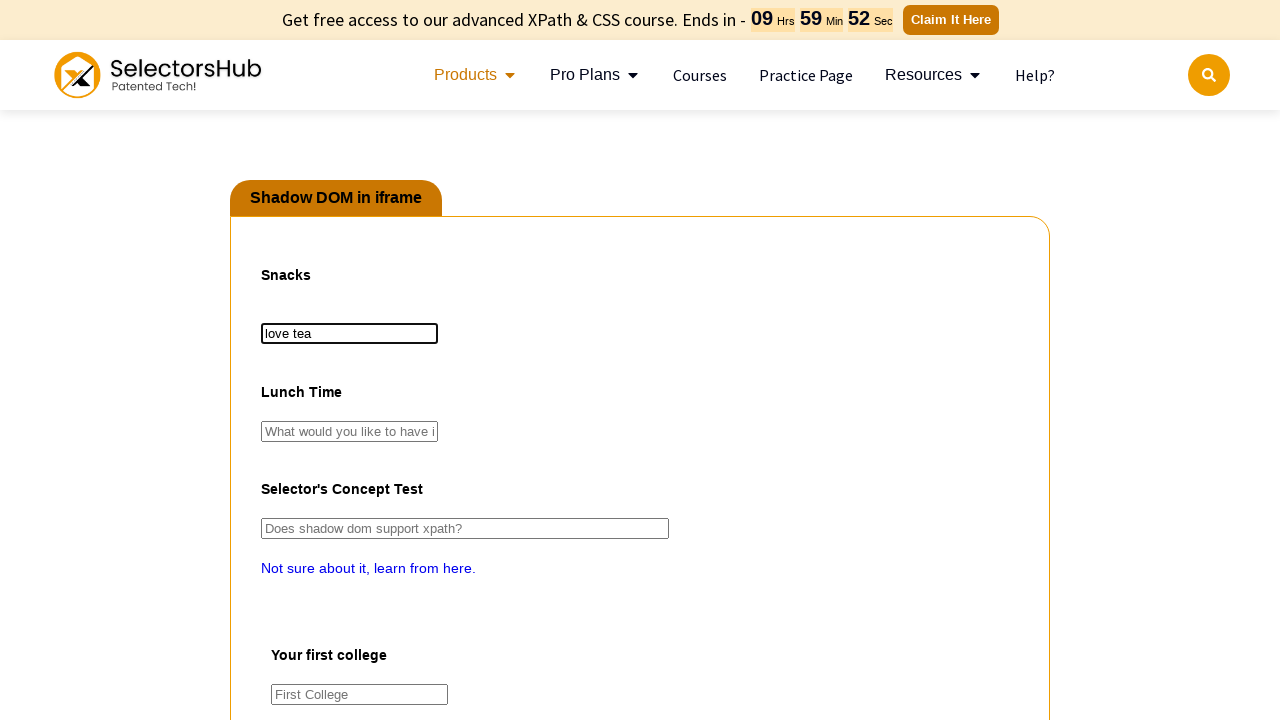